Tests form fields with extremely long text inputs

Starting URL: https://cac-tat.s3.eu-central-1.amazonaws.com/index.html

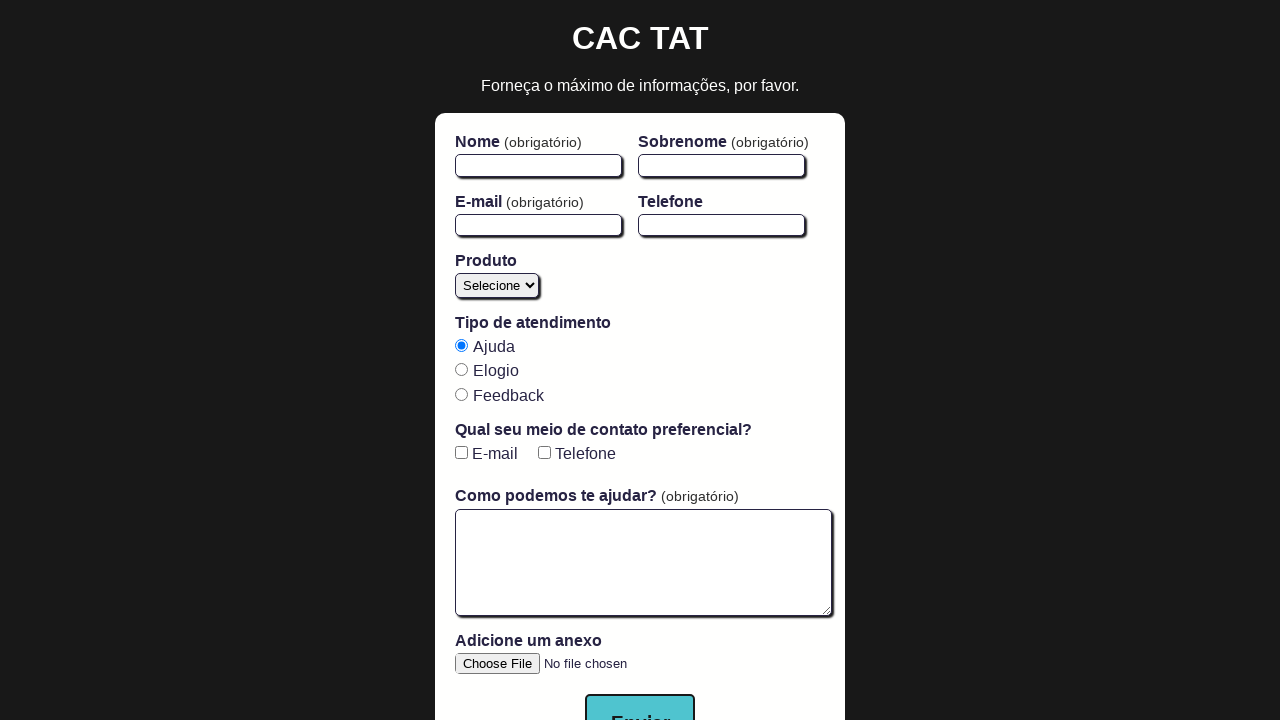

Filled firstName field with 1000 character string on #firstName
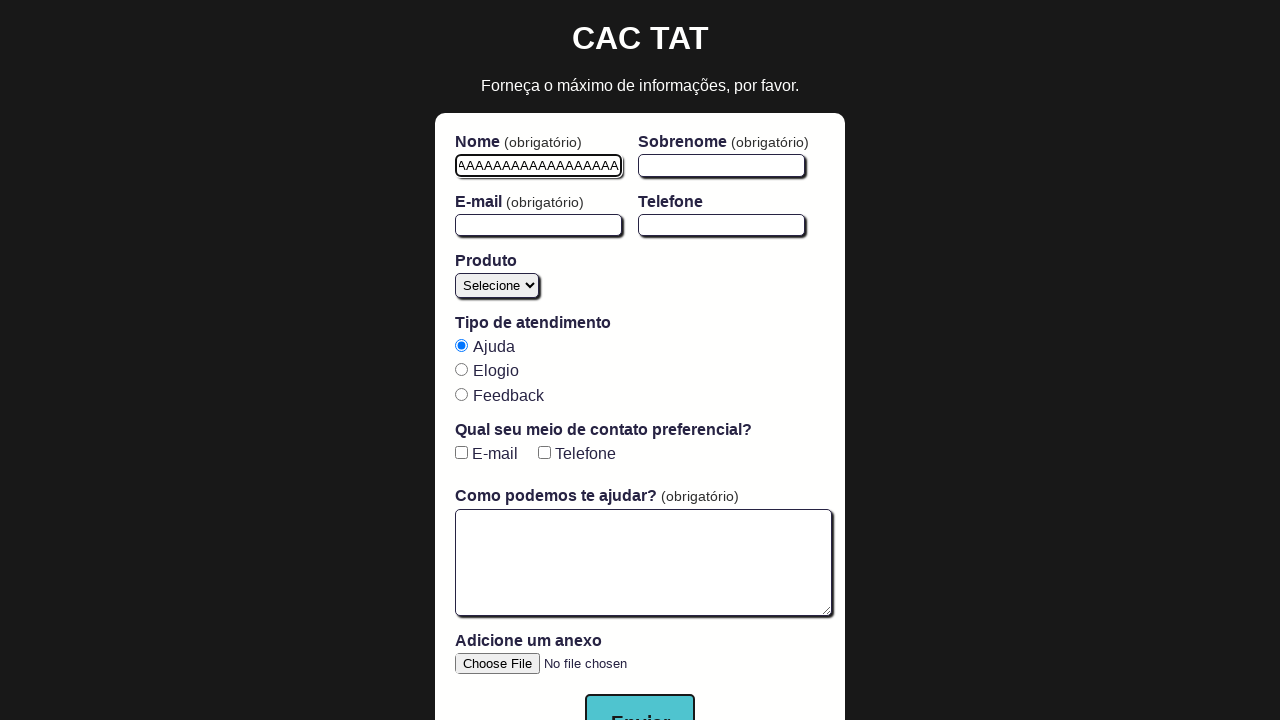

Filled lastName field with 1000 character string on #lastName
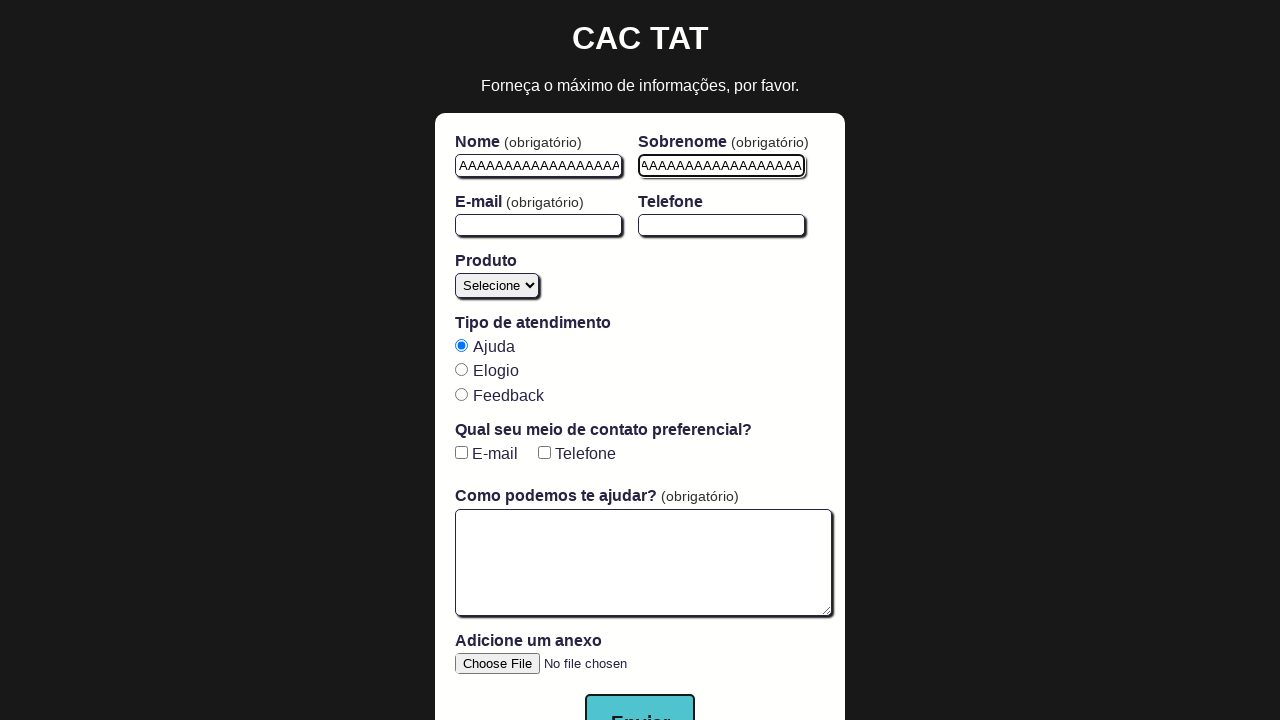

Filled email field with extremely long email address (107 characters) on #email
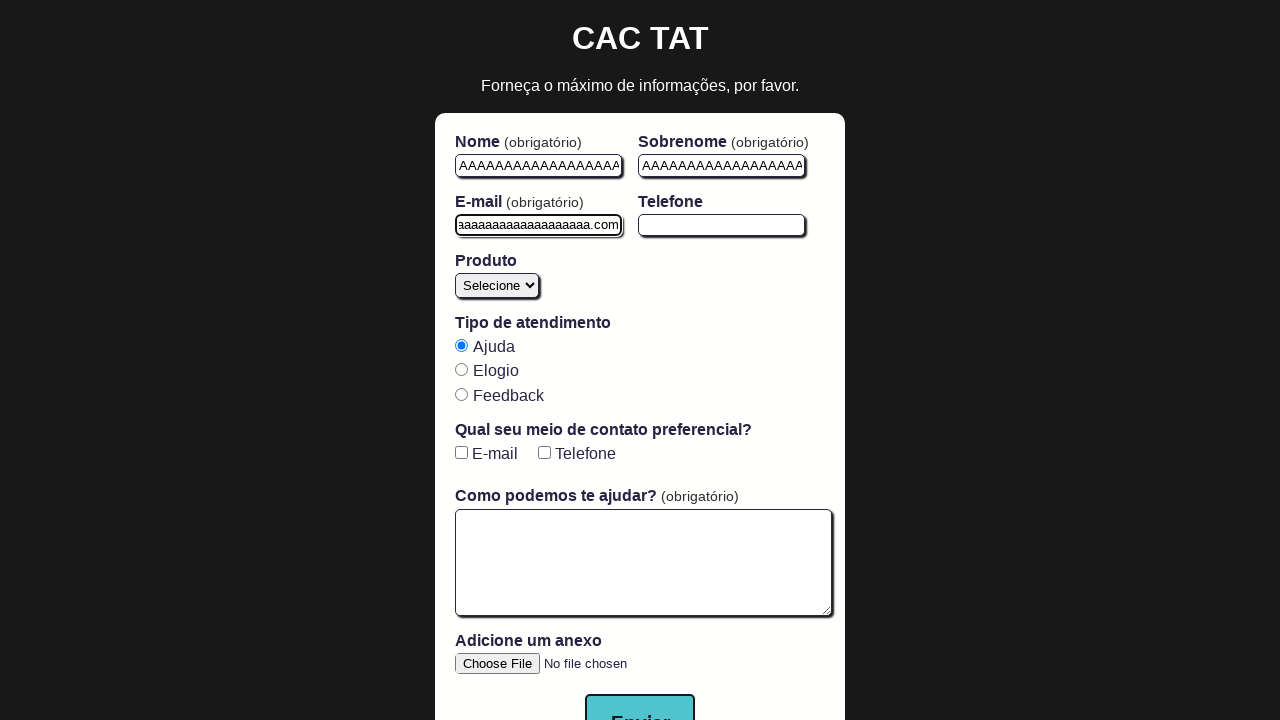

Filled open-text-area field with 1000 character string on #open-text-area
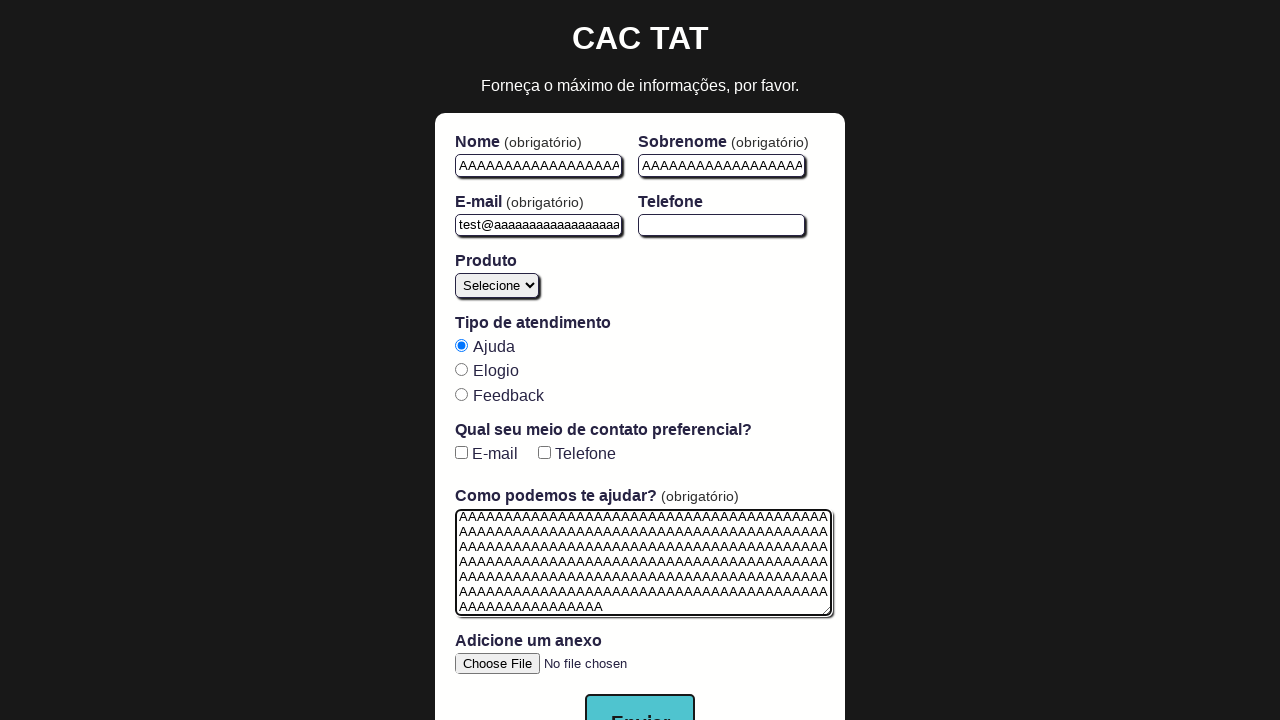

Verified that firstName field contains non-empty value
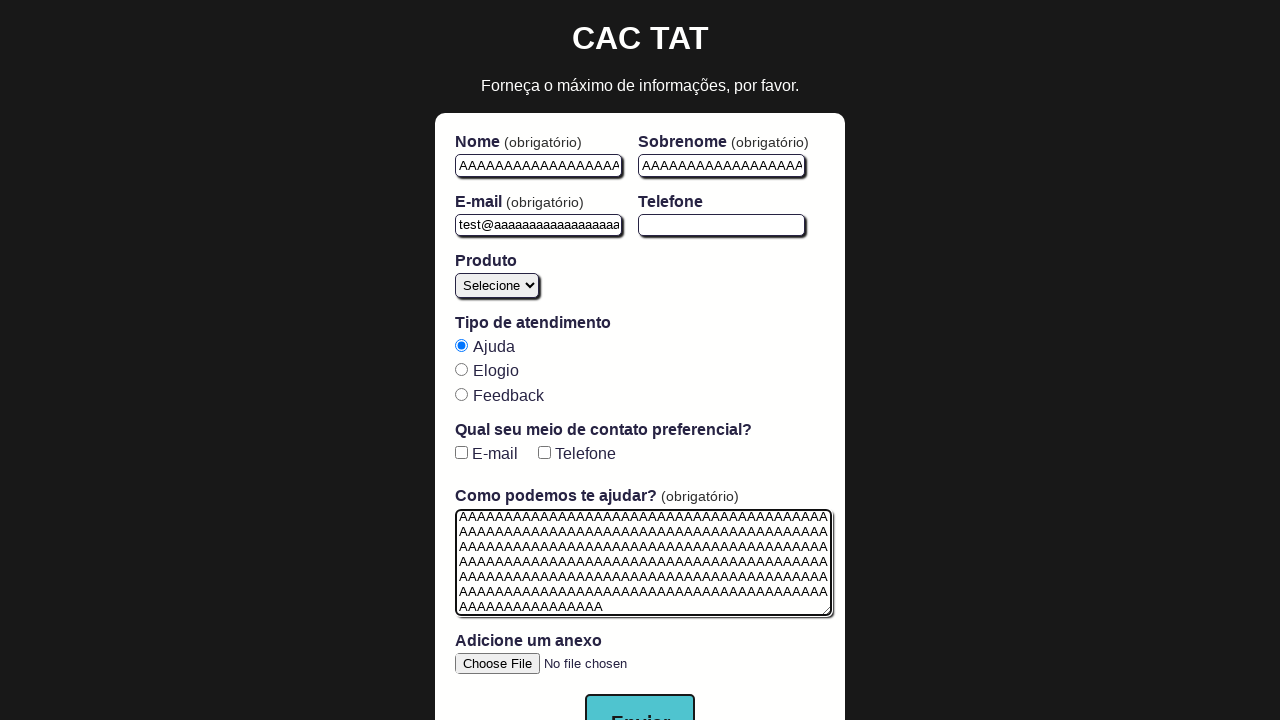

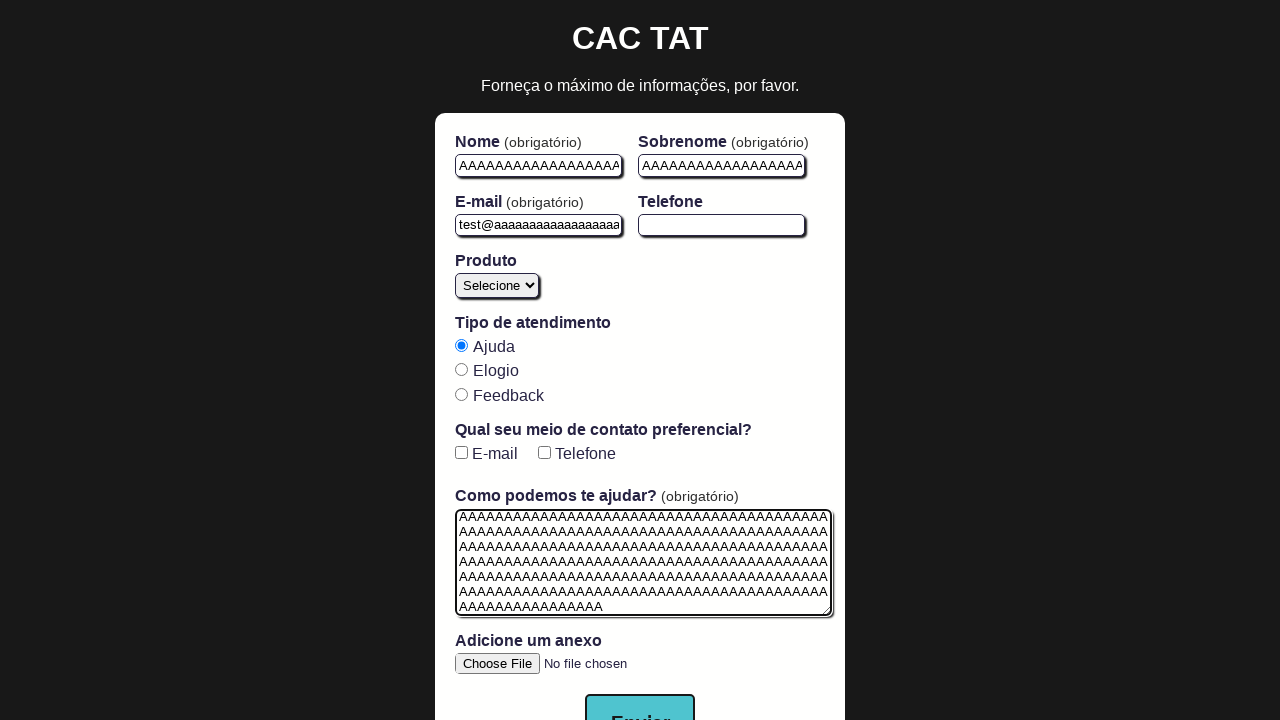